Tests radio button selection on Angular Material demo page by selecting the Summer option

Starting URL: https://material.angular.io/components/radio/examples

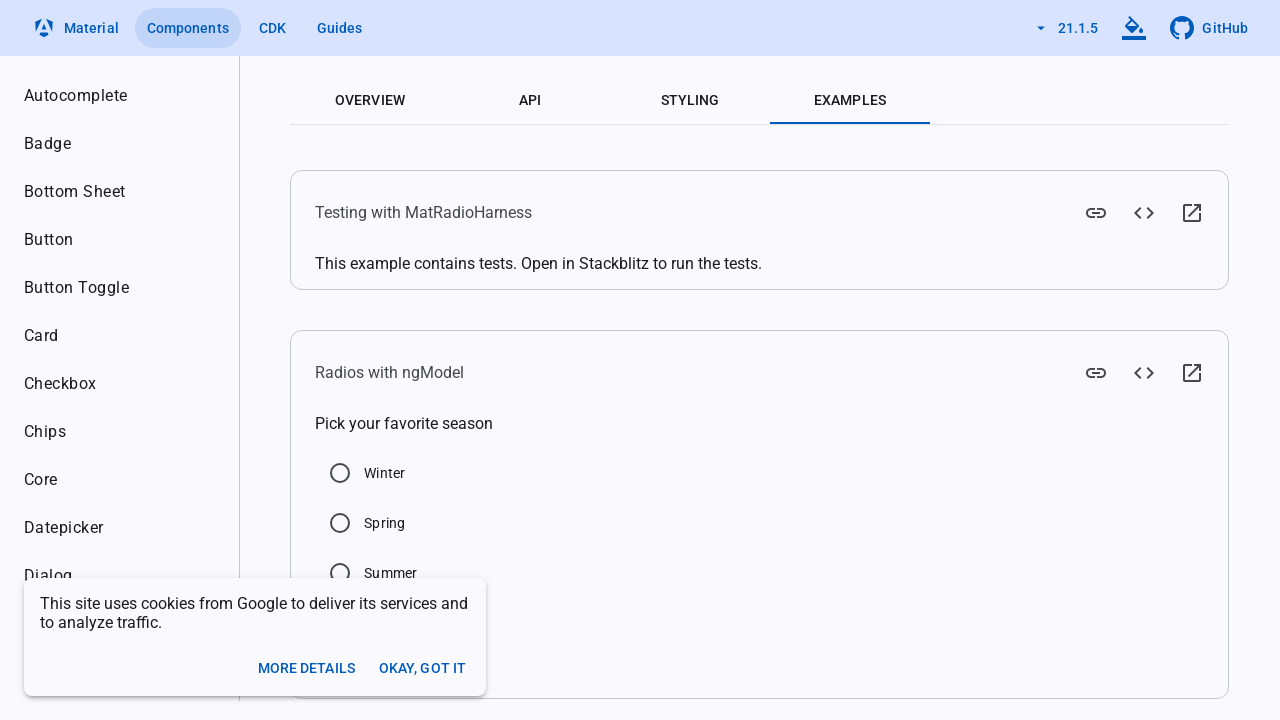

Located Summer radio button element
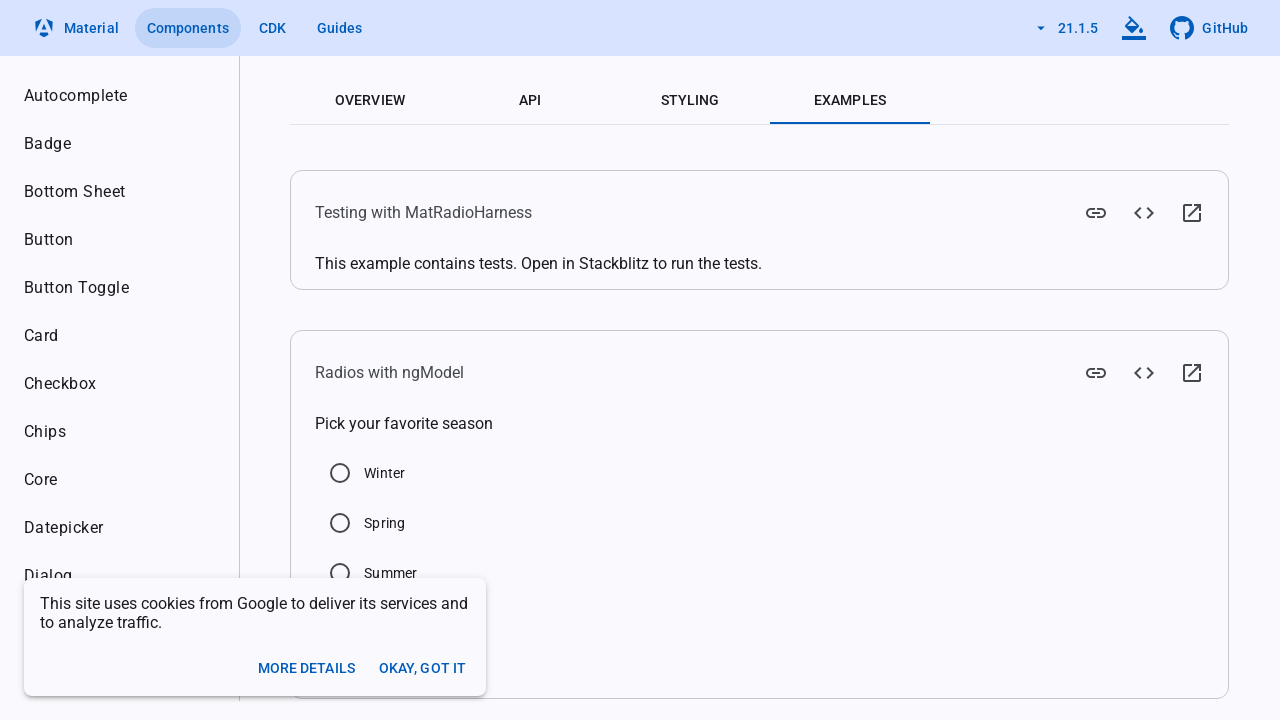

Verified Summer radio button is not currently selected
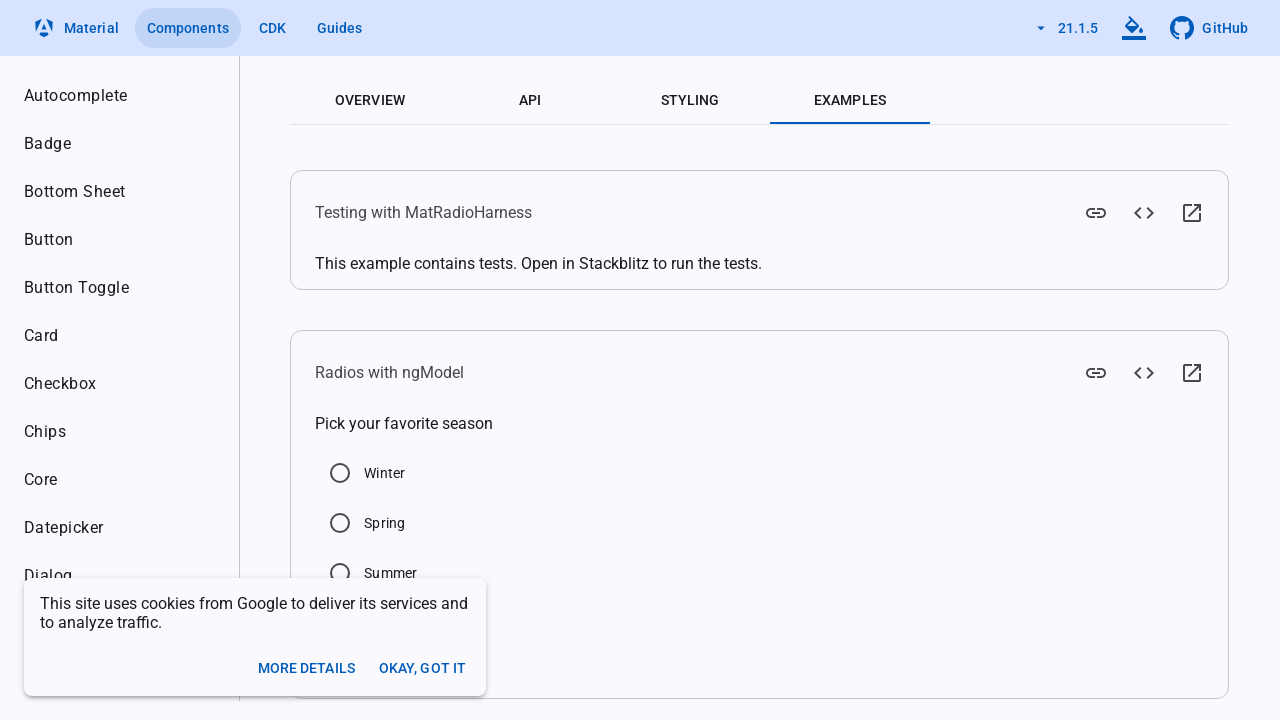

Clicked Summer radio button to select it at (340, 573) on input[value='Summer']
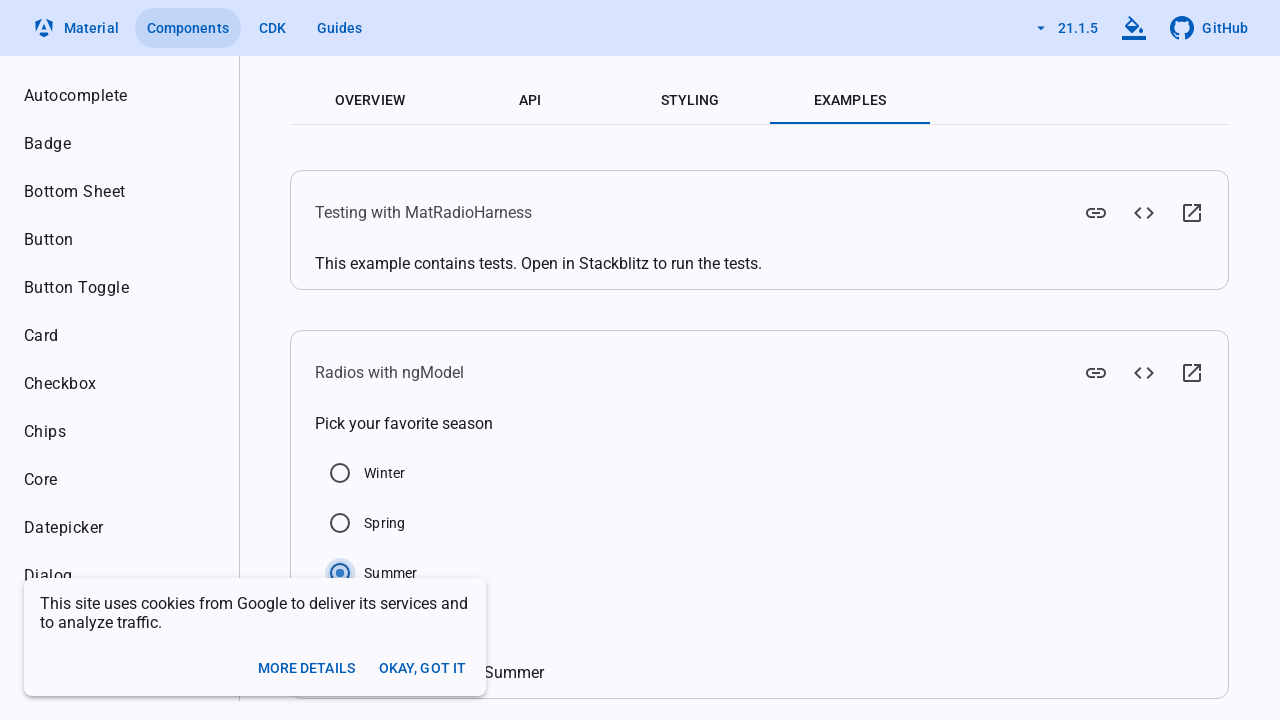

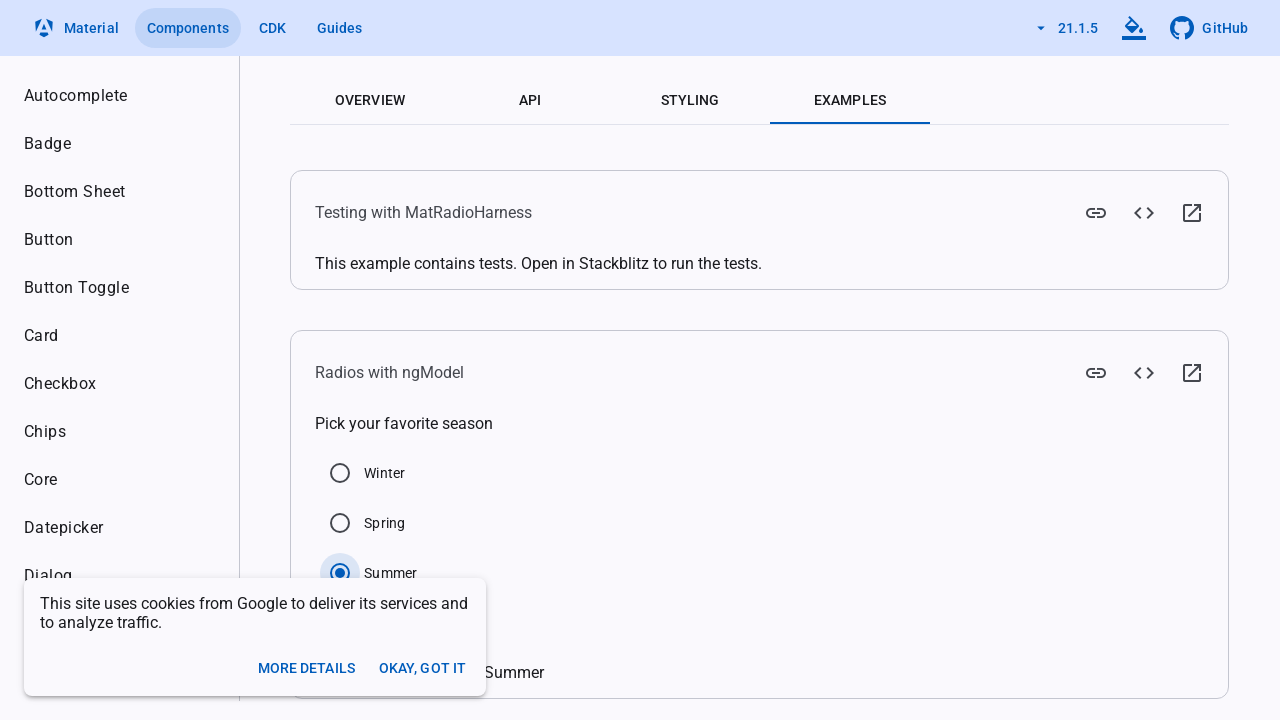